Tests extraction and validation of data from a fixed header table

Starting URL: https://rahulshettyacademy.com/AutomationPractice/

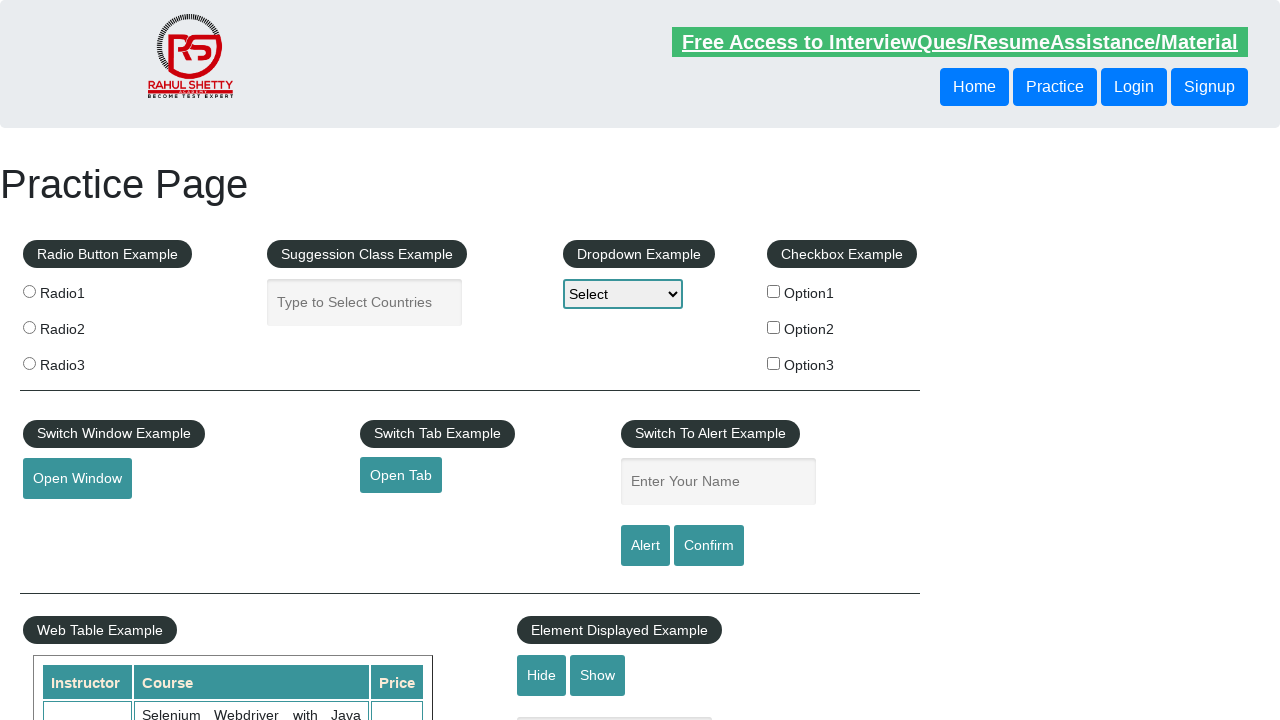

Scrolled to fixed header table
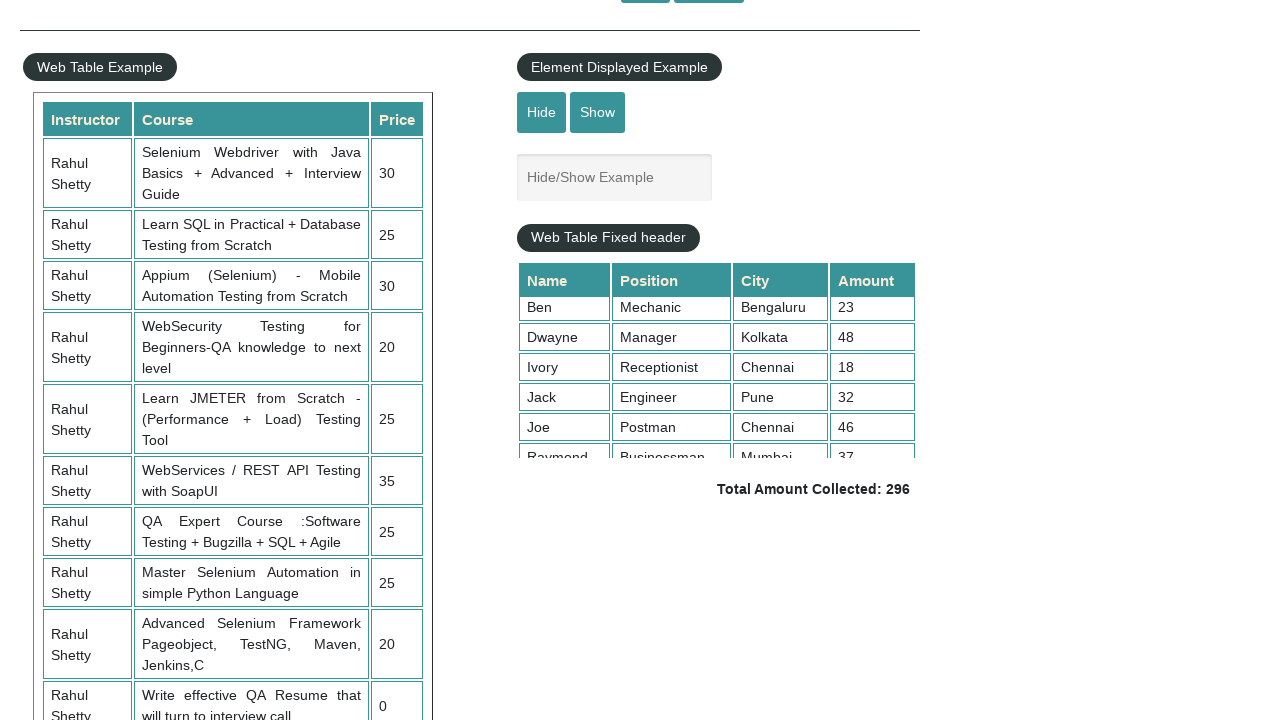

Retrieved all table rows for data extraction
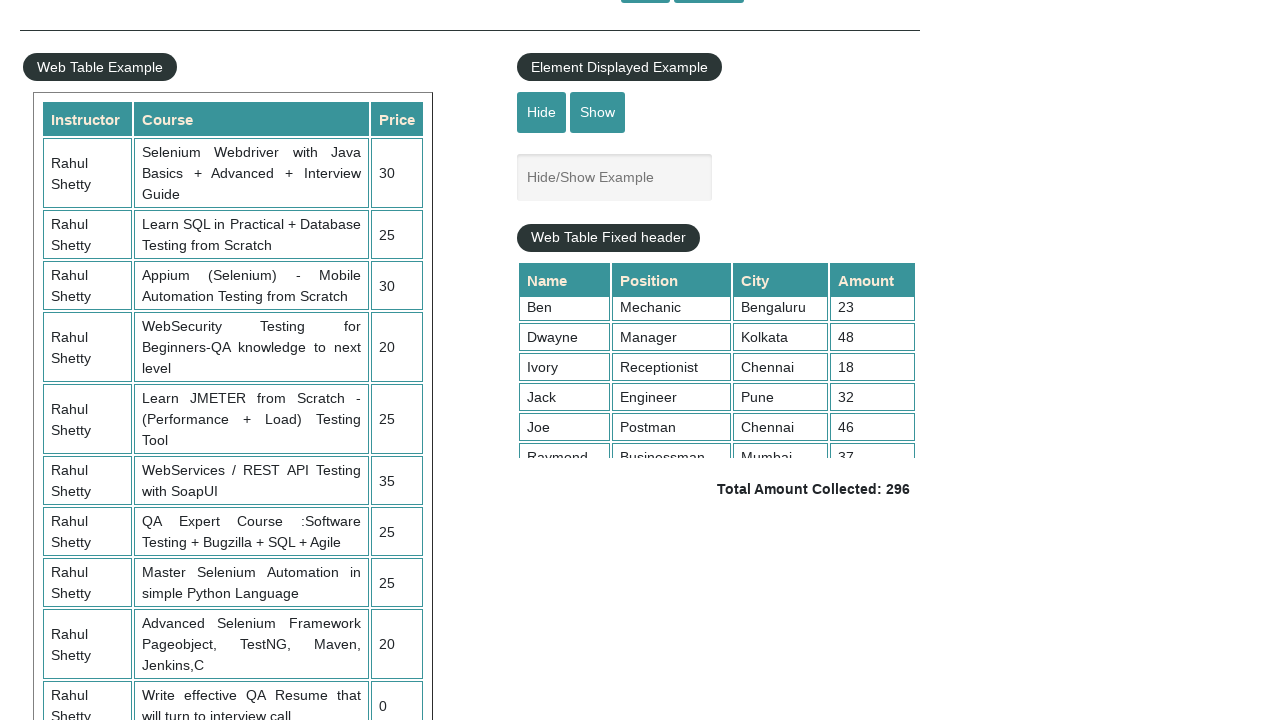

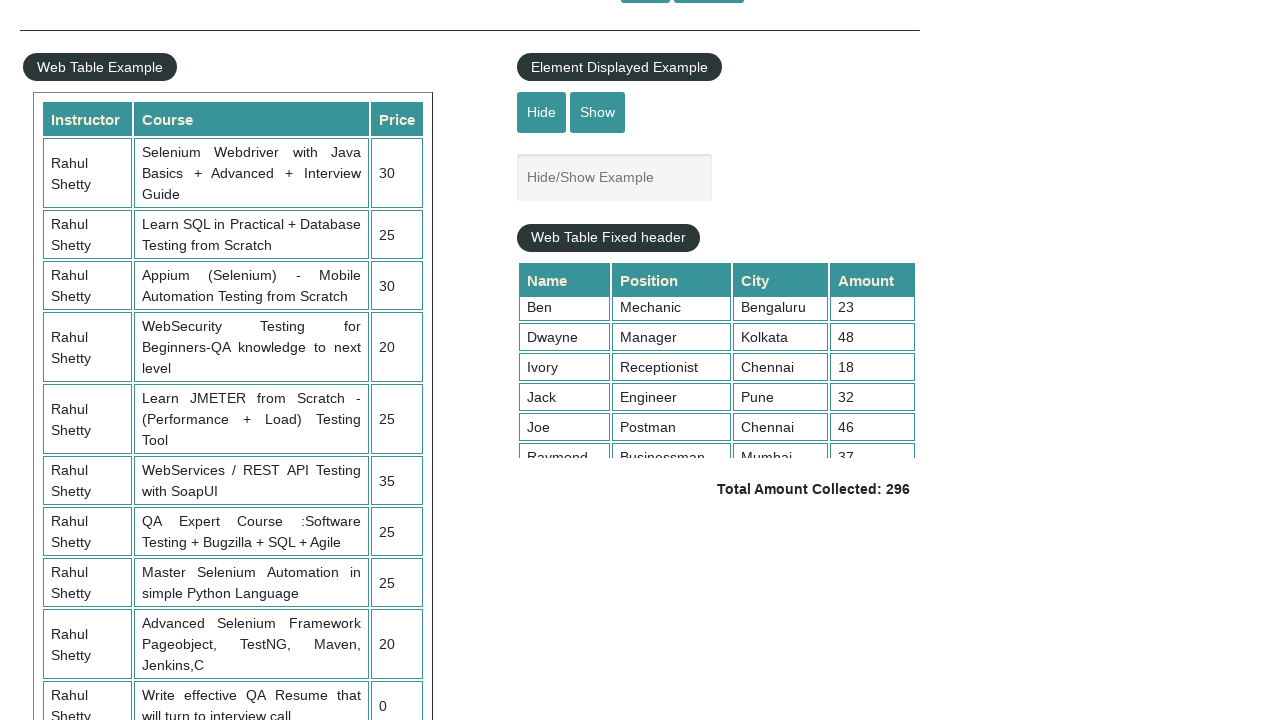